Navigates to Otter.ai website and retrieves the page title

Starting URL: https://otter.ai/

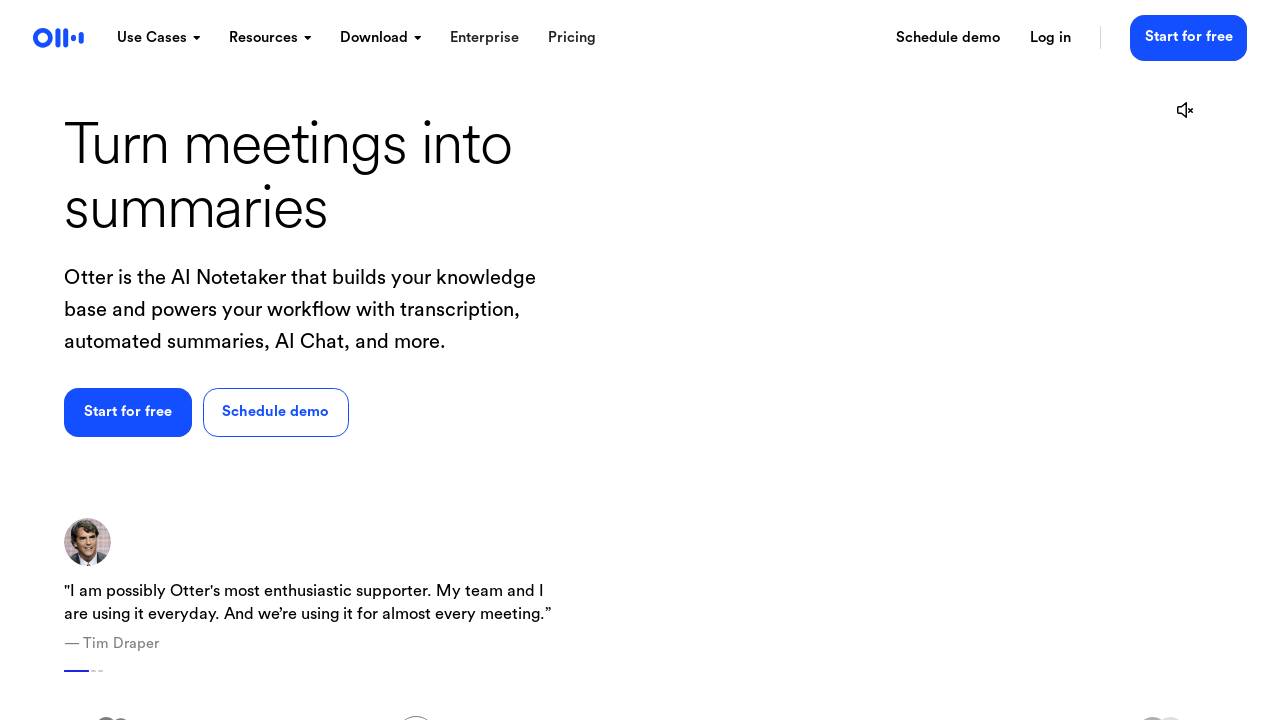

Waited for DOM content to load on Otter.ai homepage
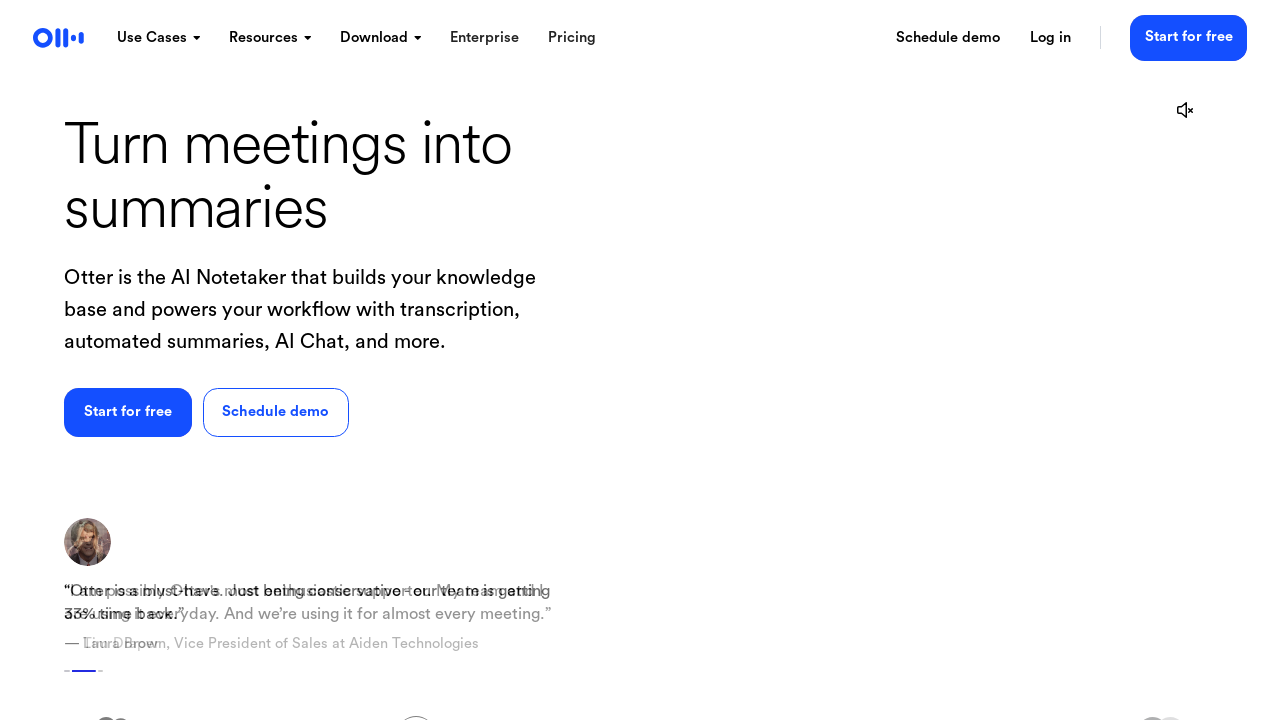

Retrieved page title: Otter Meeting Agent - AI Notetaker, Transcription, Insights
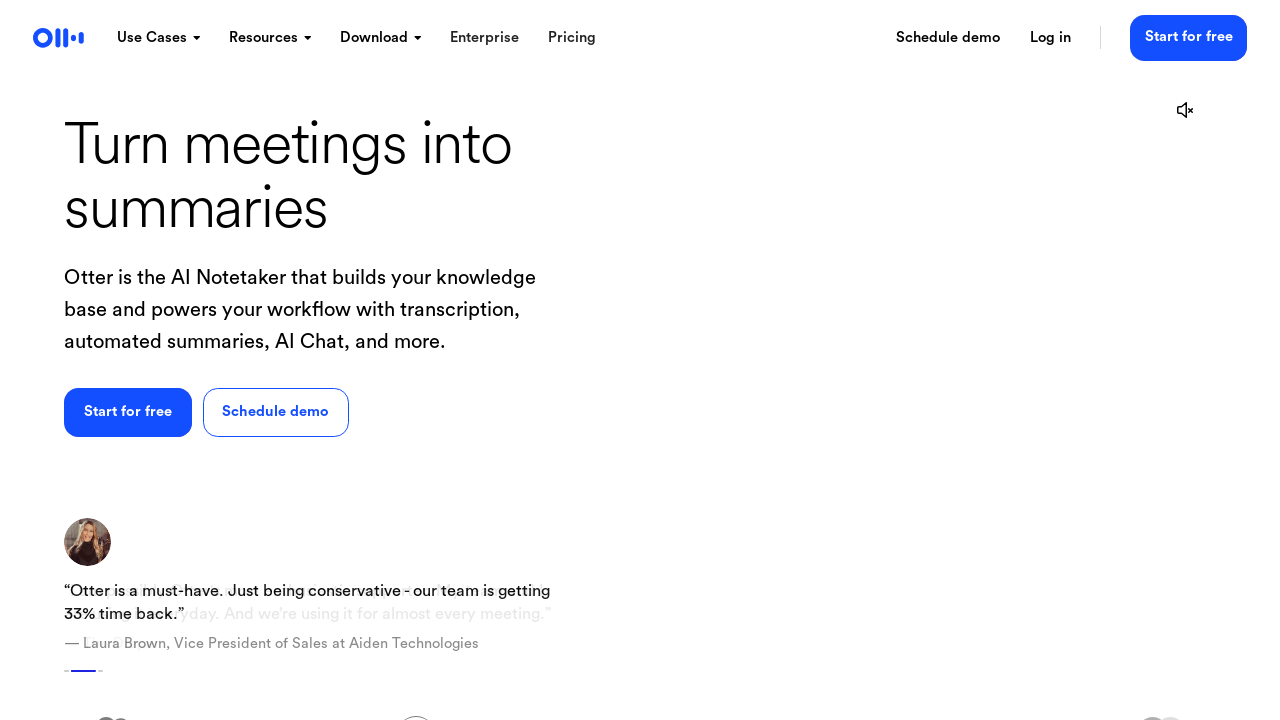

Printed page title to console: Otter Meeting Agent - AI Notetaker, Transcription, Insights
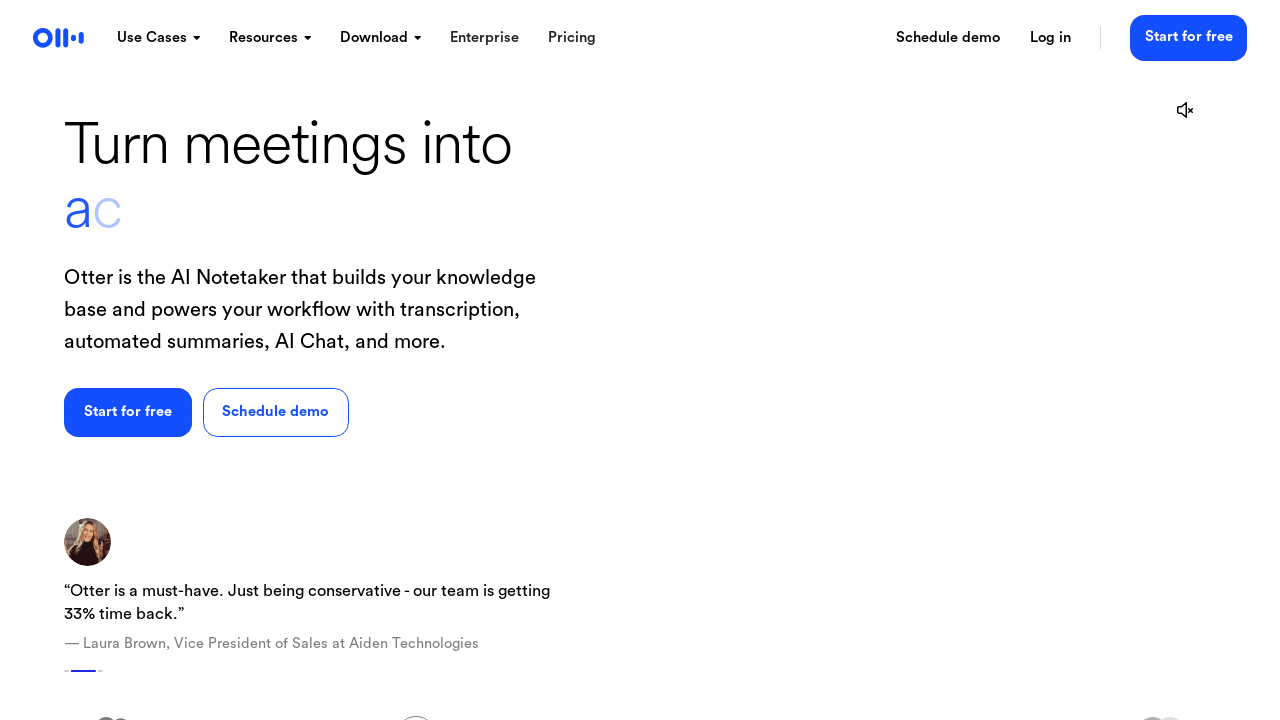

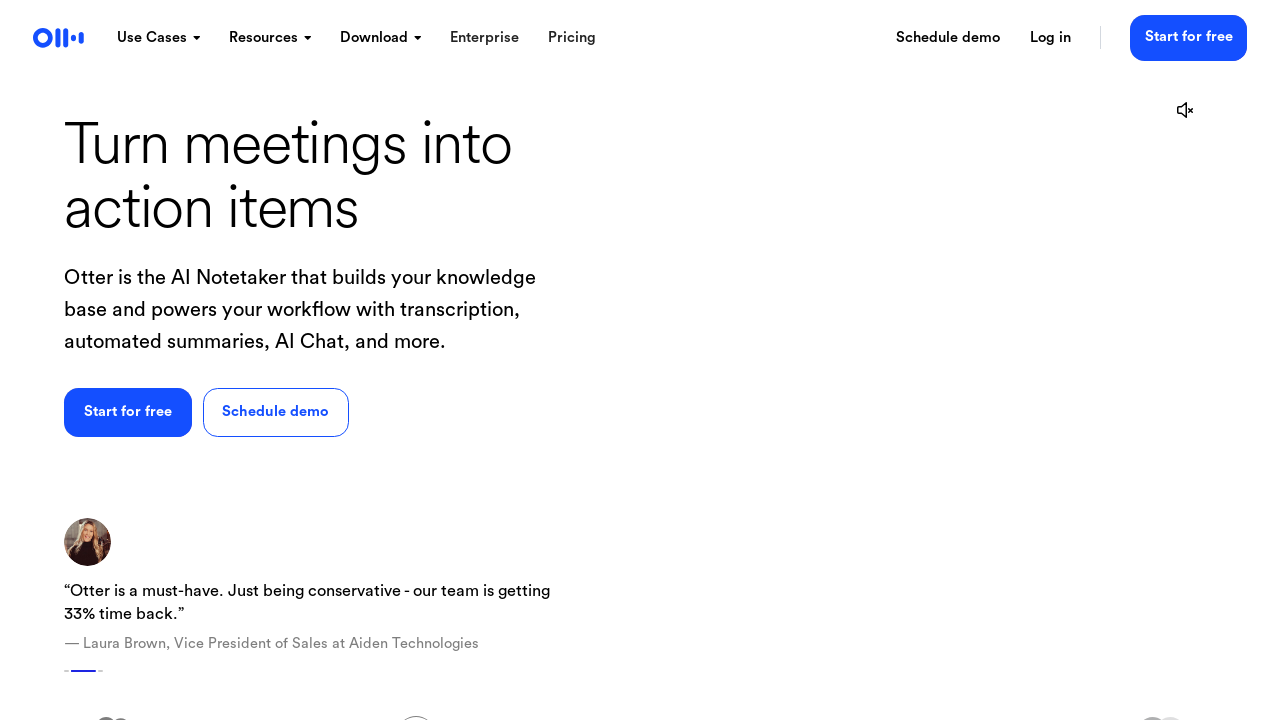